Navigates through a 6-day weather precipitation forecast for Africa by repeatedly clicking the "Step >" button to advance through each forecast day.

Starting URL: https://www.cpc.ncep.noaa.gov/products/international/cpci/data/00/gfs_precip_24h_africa.html

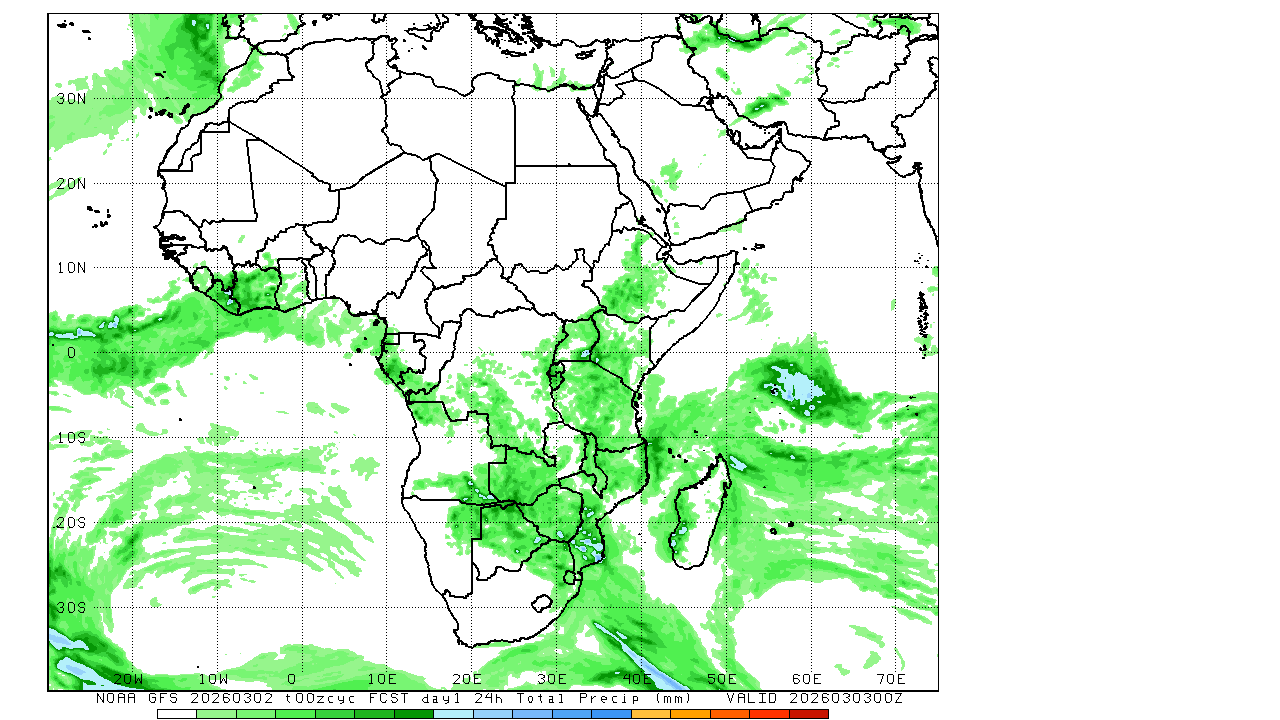

Waited for page to reach networkidle state
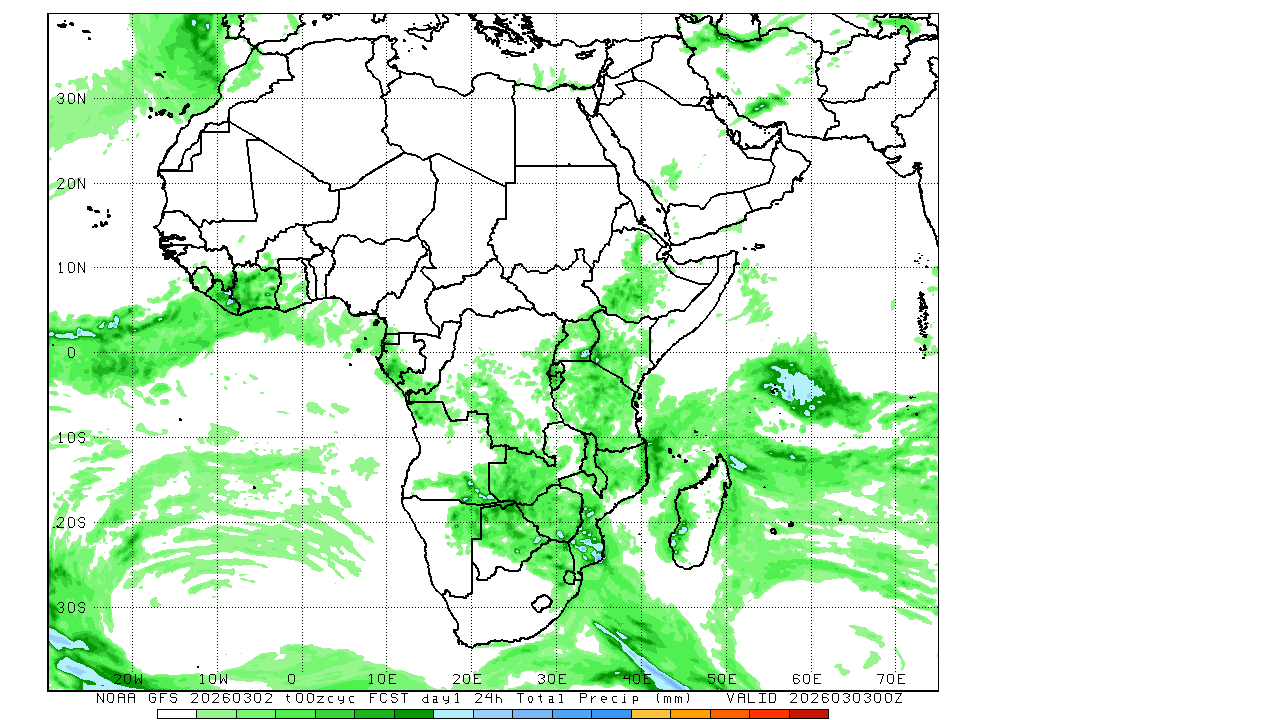

Waited 2 seconds for forecast map to fully load
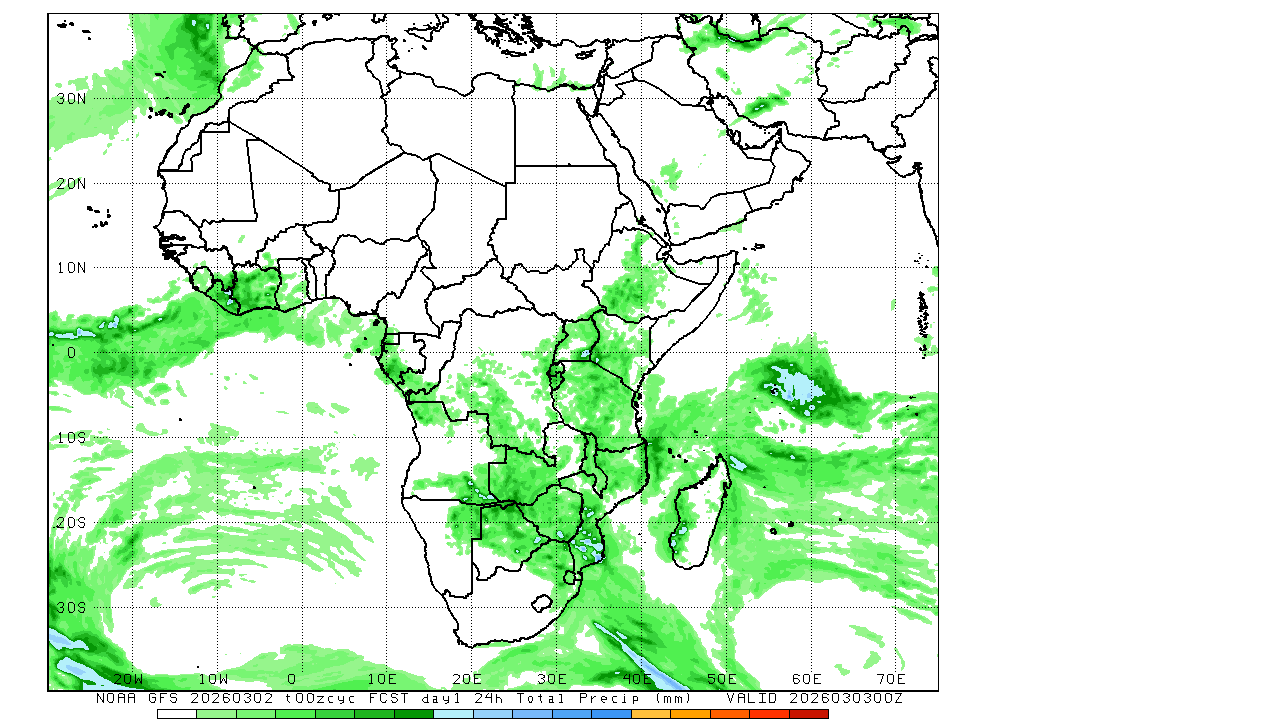

Waited 1 second for day 1 forecast content to be visible
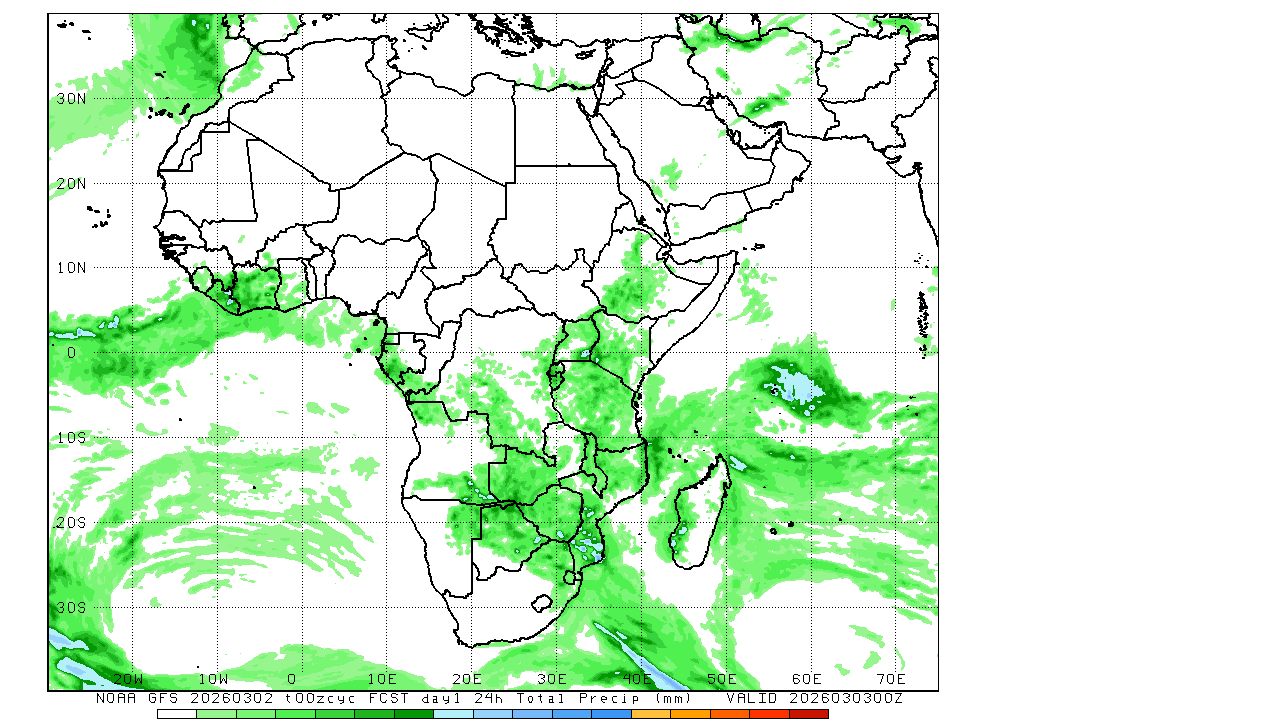

Clicked 'Step >' button to advance from day 1 to day 2 at (610, 676) on input[value='Step >']
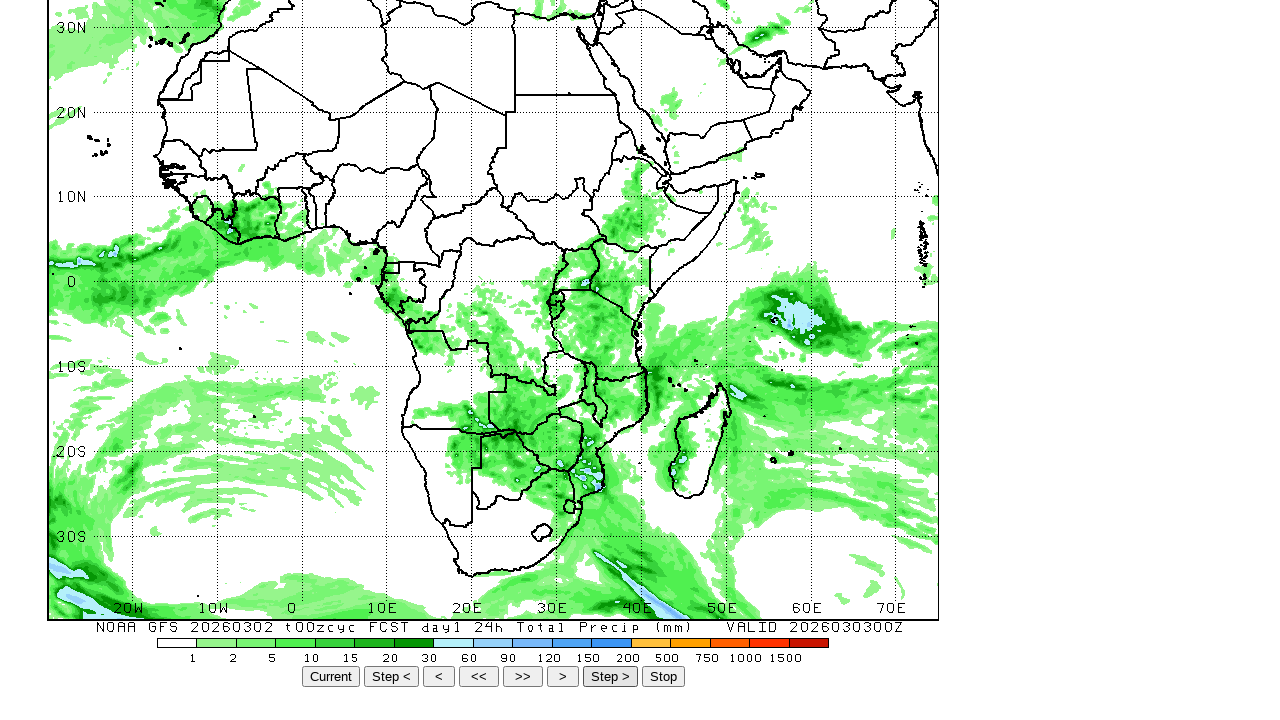

Waited 1.5 seconds for day 2 forecast to load
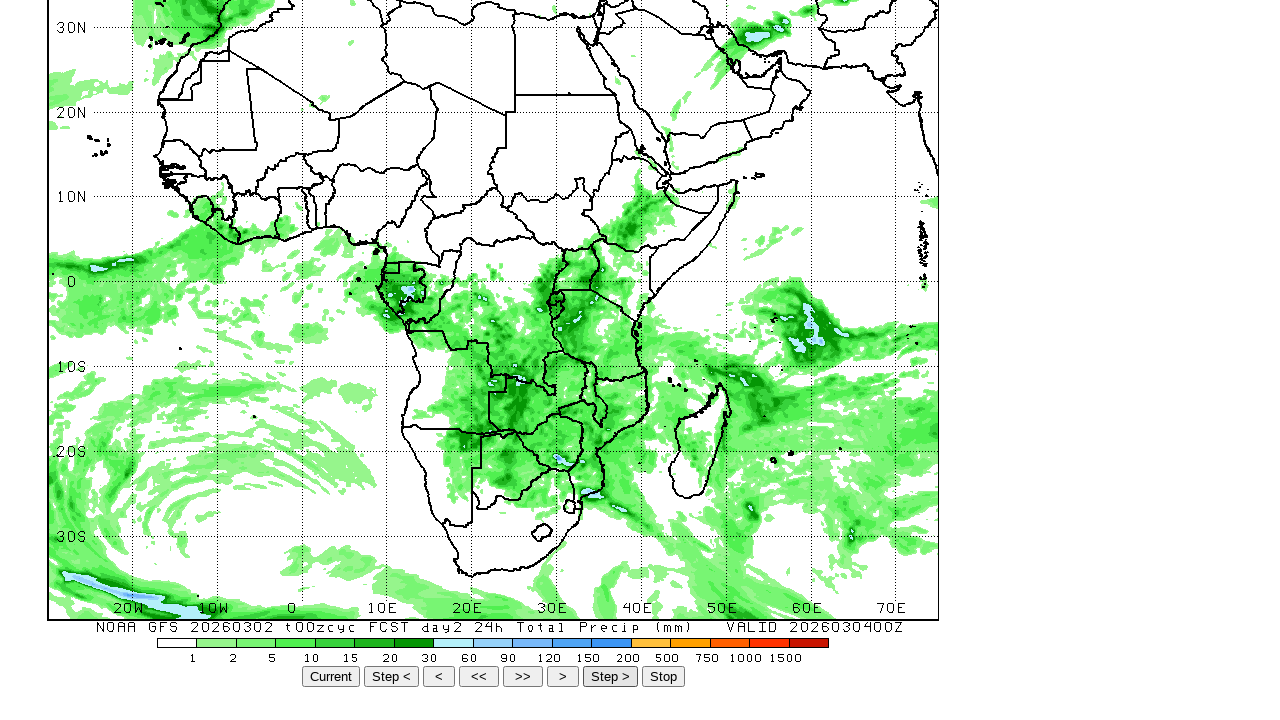

Waited 1 second for day 2 forecast content to be visible
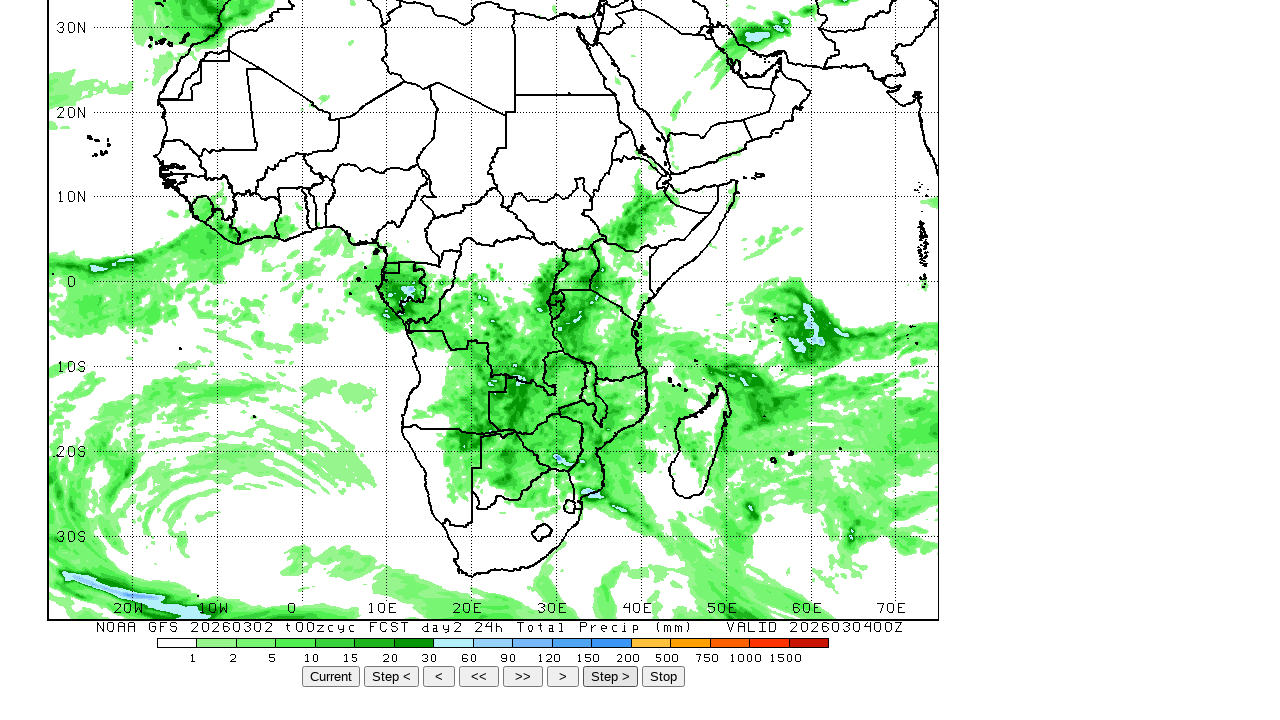

Clicked 'Step >' button to advance from day 2 to day 3 at (610, 676) on input[value='Step >']
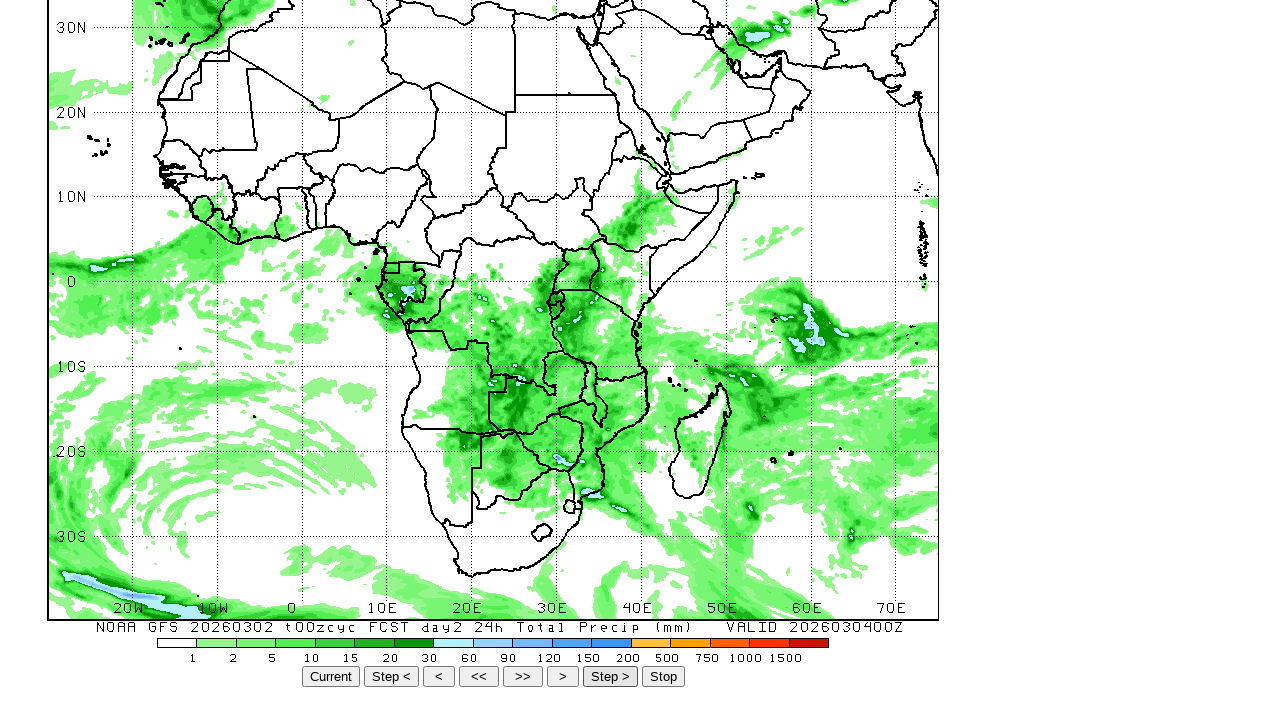

Waited 1.5 seconds for day 3 forecast to load
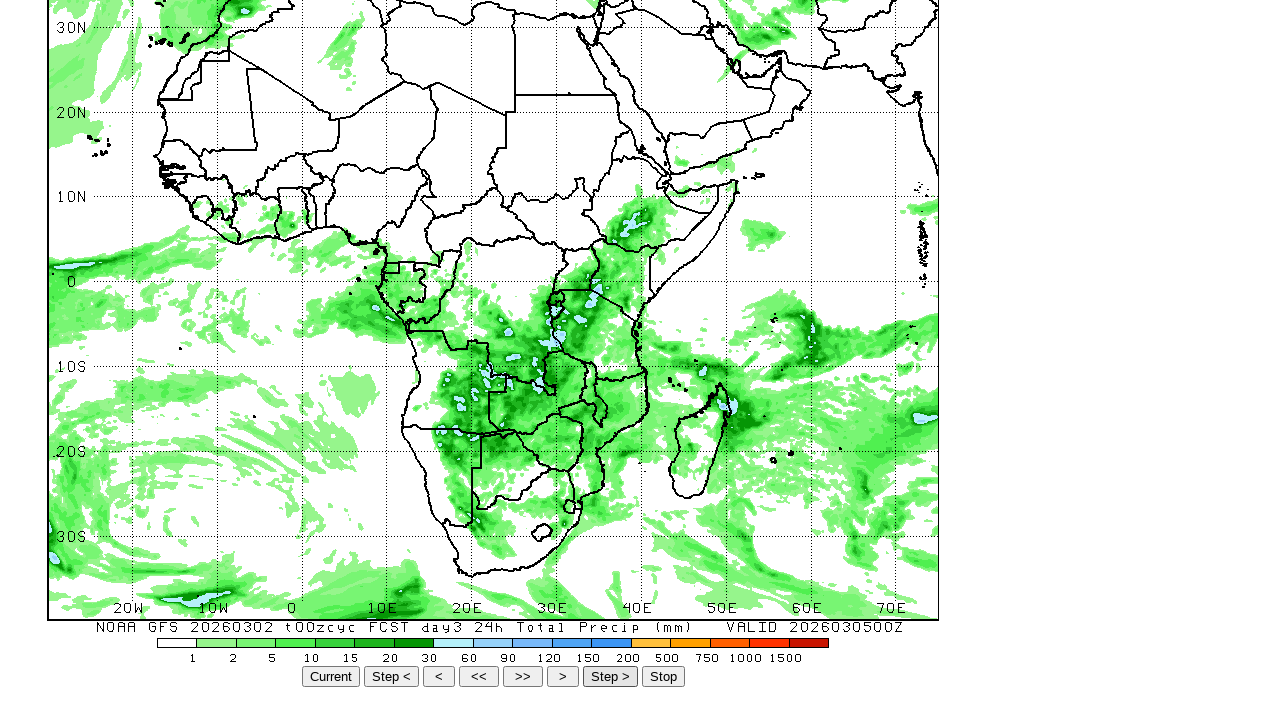

Waited 1 second for day 3 forecast content to be visible
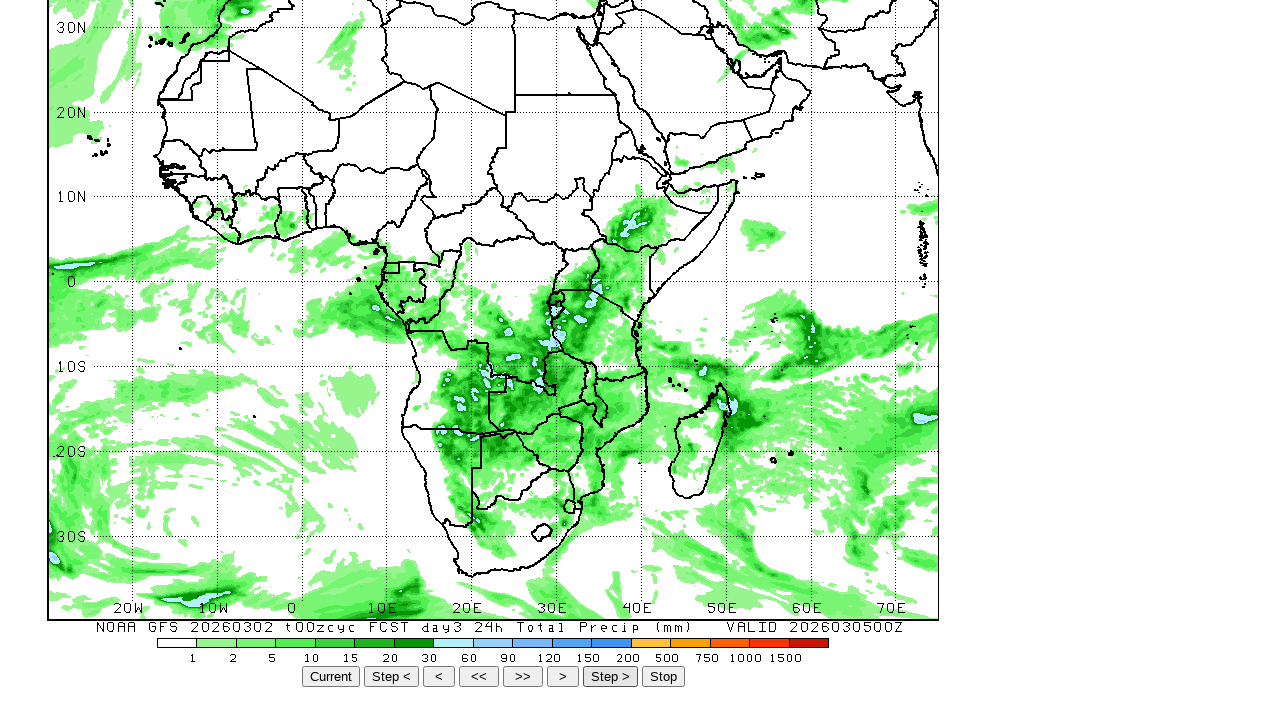

Clicked 'Step >' button to advance from day 3 to day 4 at (610, 676) on input[value='Step >']
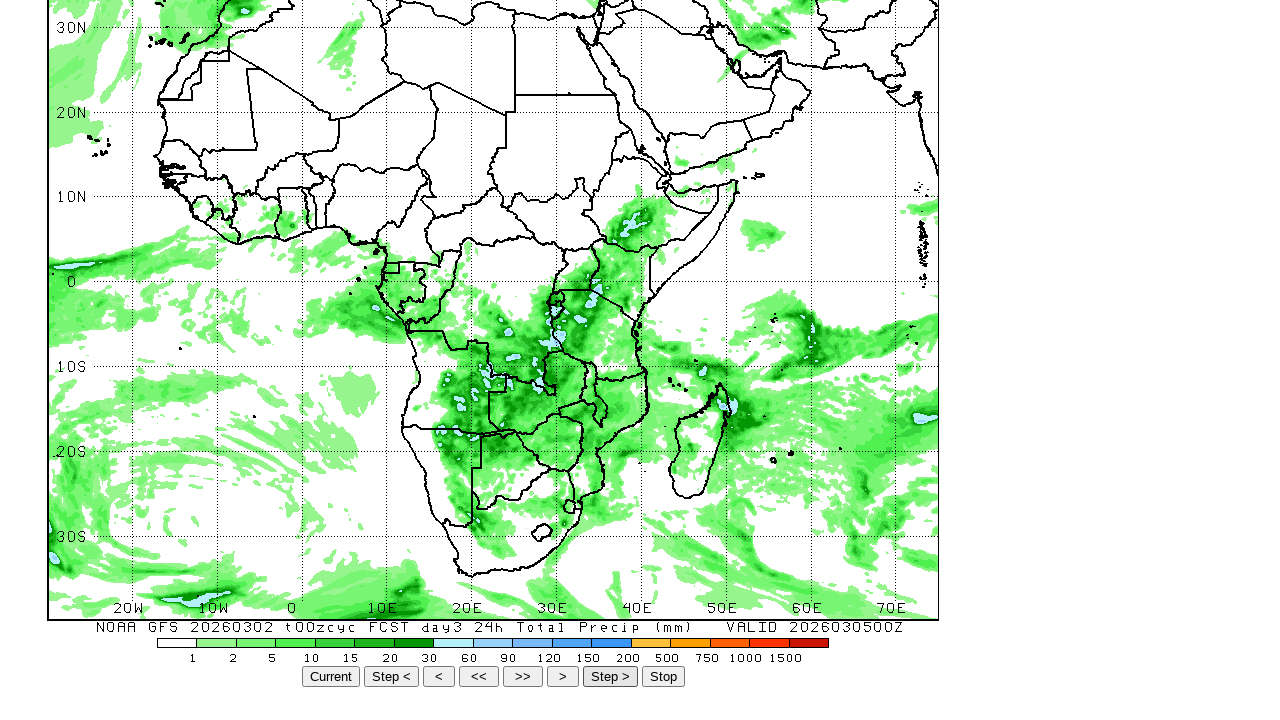

Waited 1.5 seconds for day 4 forecast to load
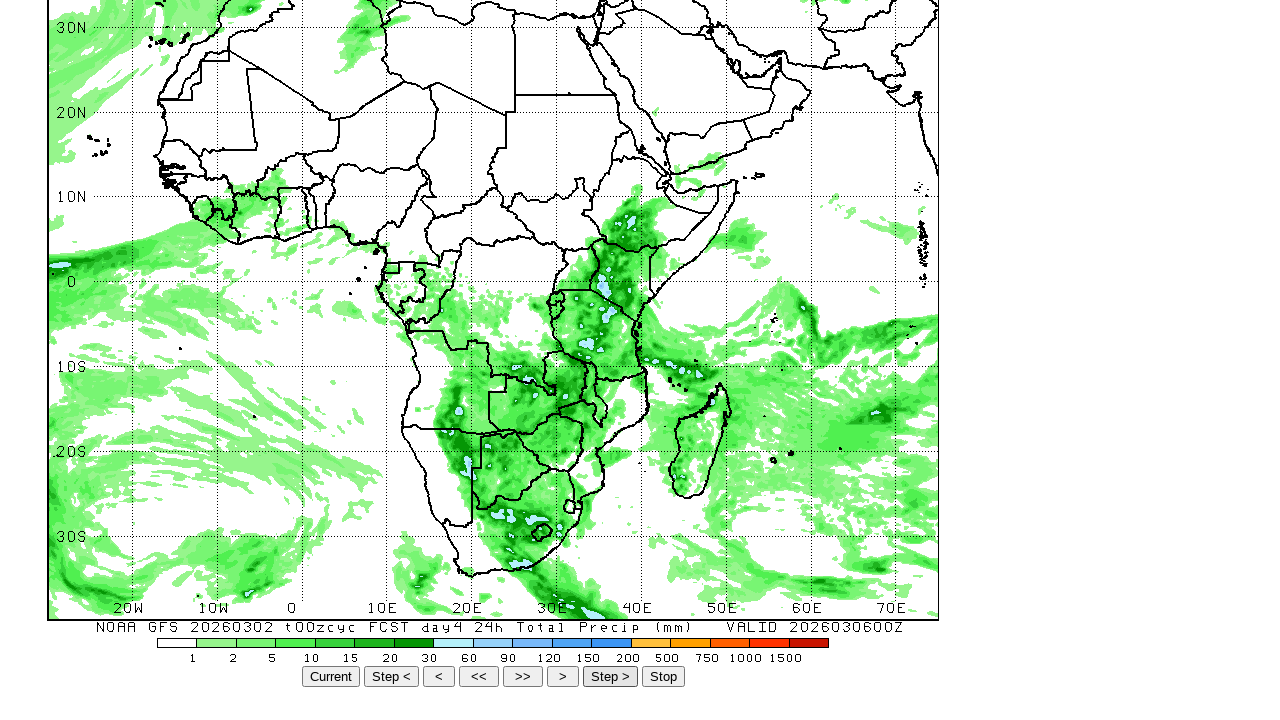

Waited 1 second for day 4 forecast content to be visible
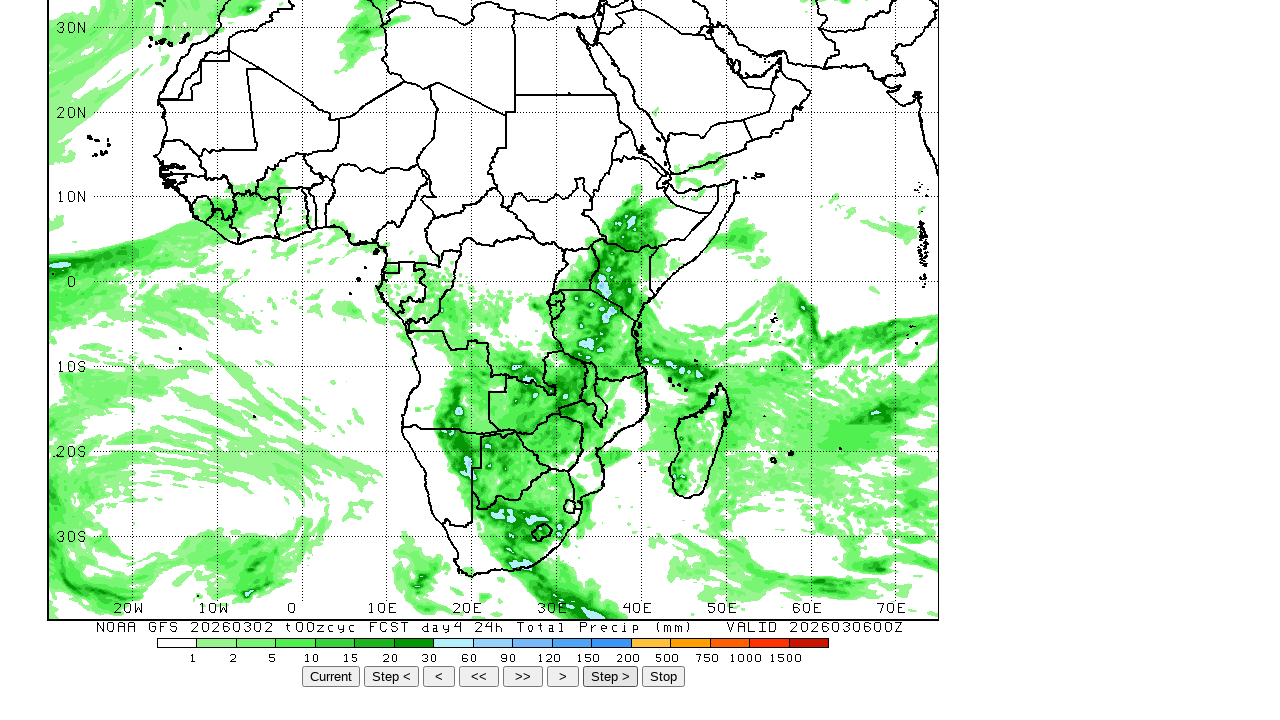

Clicked 'Step >' button to advance from day 4 to day 5 at (610, 676) on input[value='Step >']
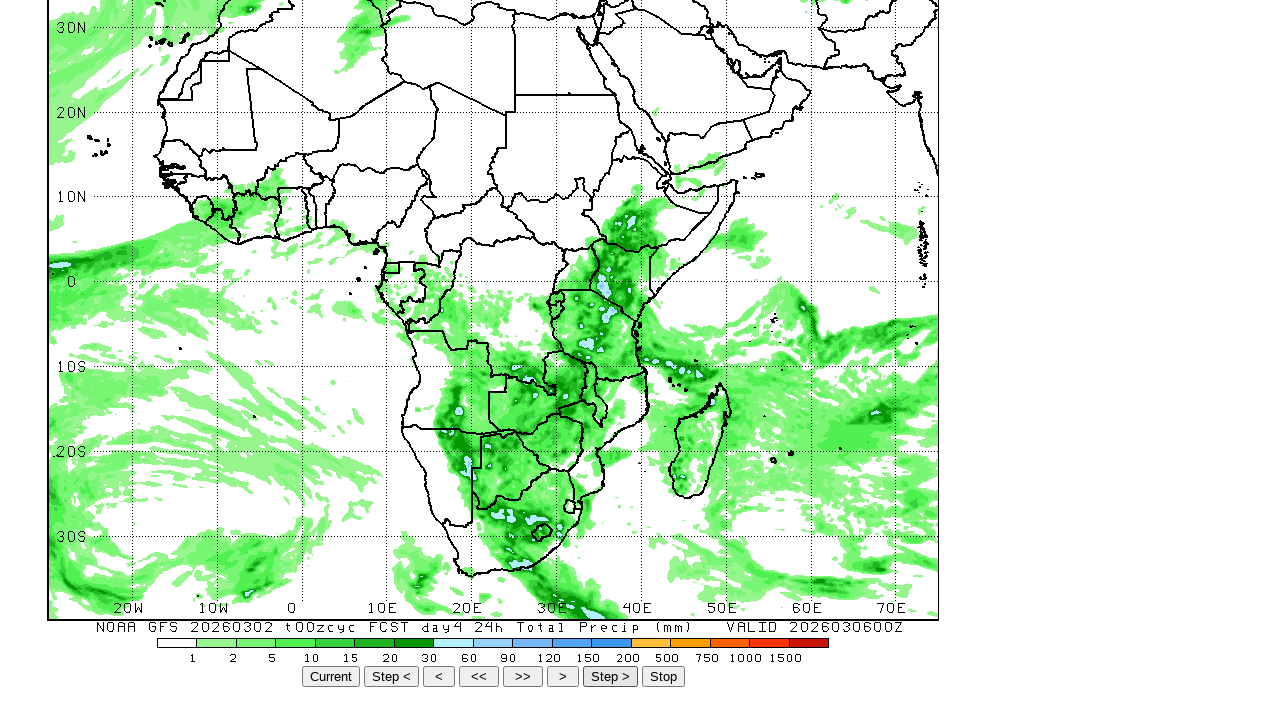

Waited 1.5 seconds for day 5 forecast to load
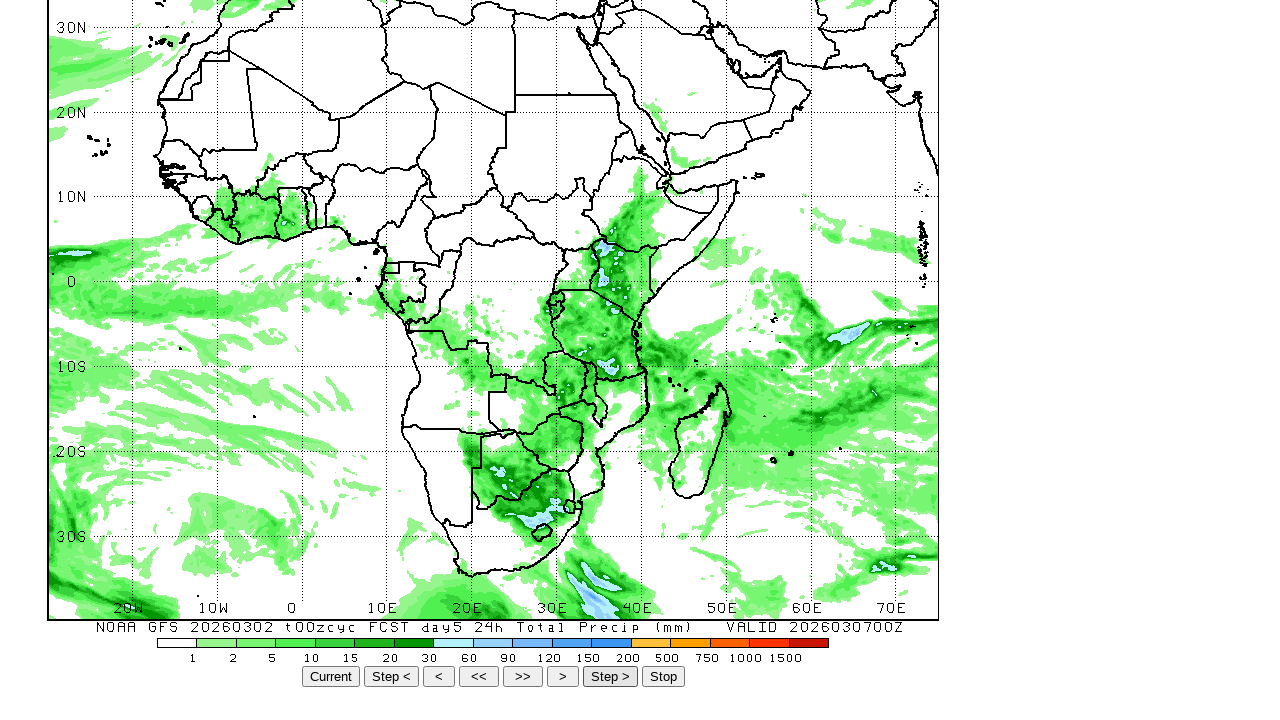

Waited 1 second for day 5 forecast content to be visible
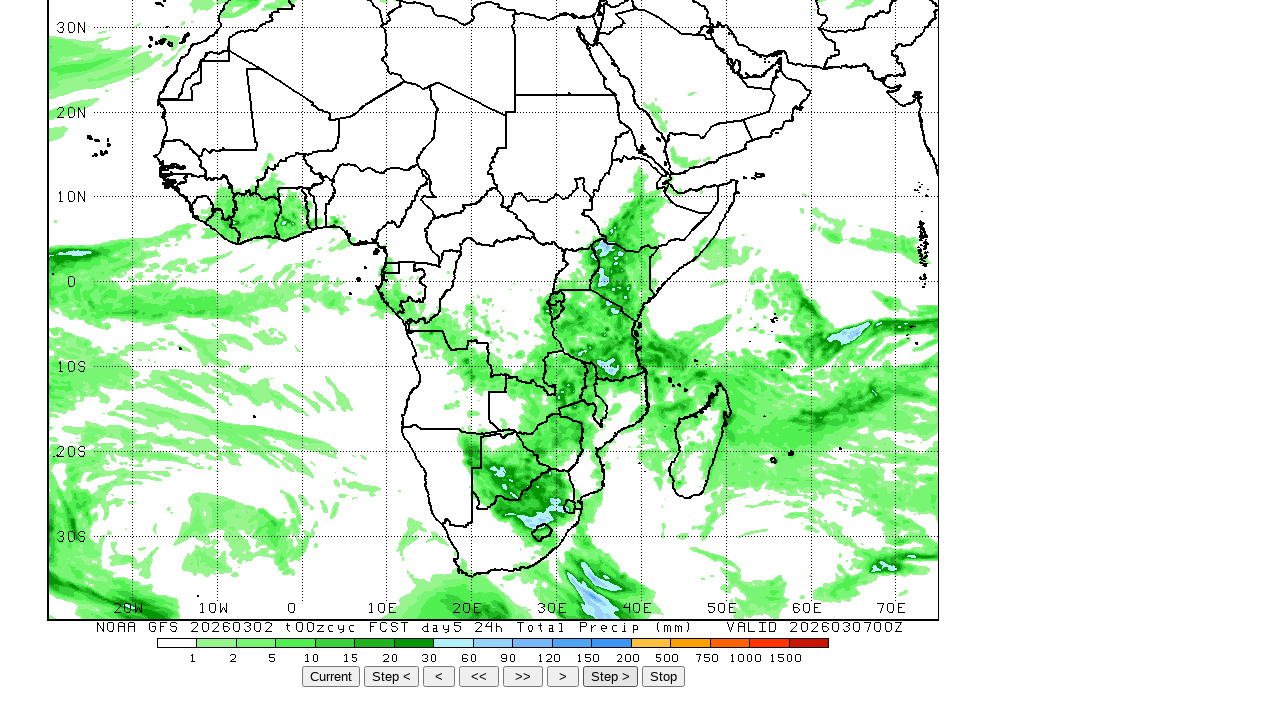

Clicked 'Step >' button to advance from day 5 to day 6 at (610, 676) on input[value='Step >']
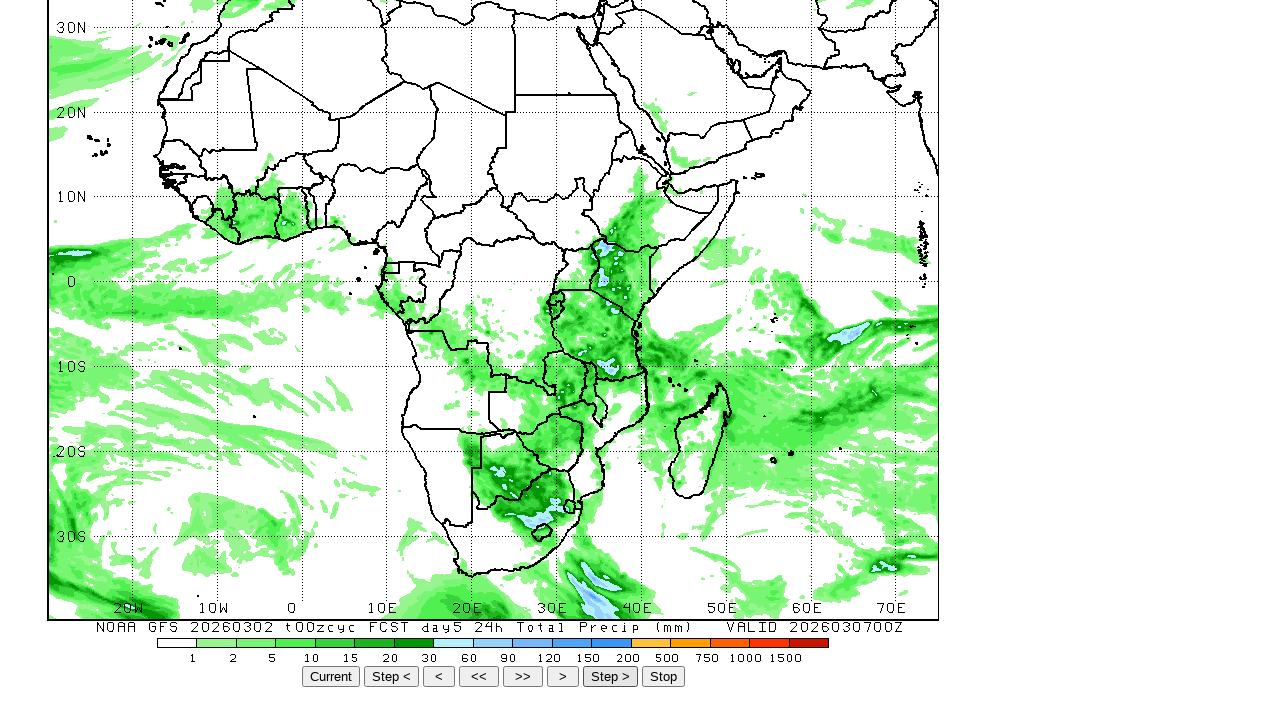

Waited 1.5 seconds for day 6 forecast to load
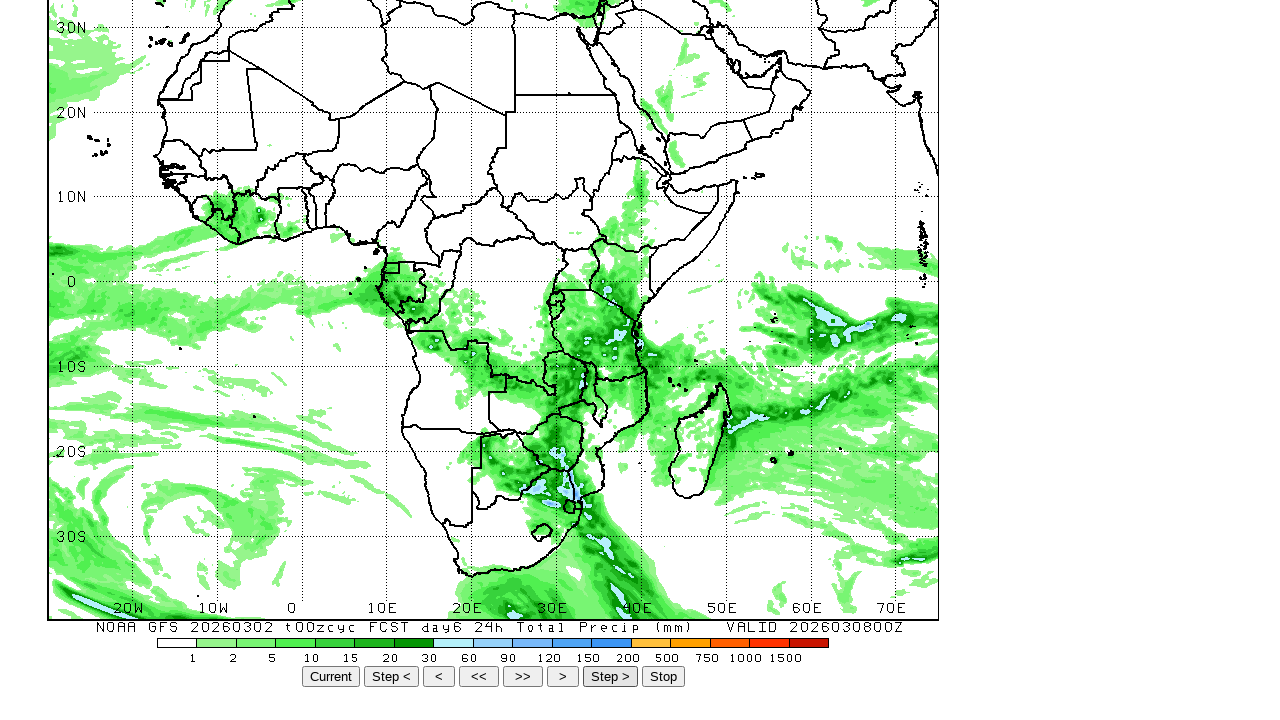

Waited 1 second for day 6 forecast content to be visible
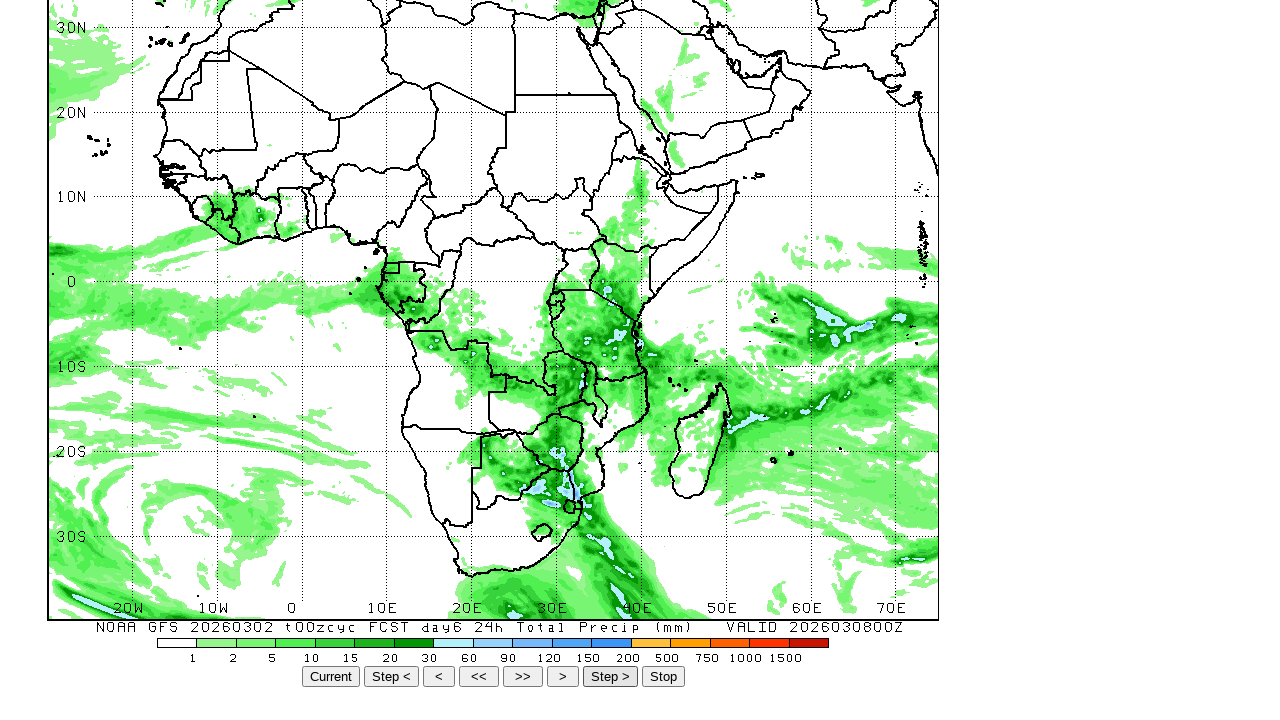

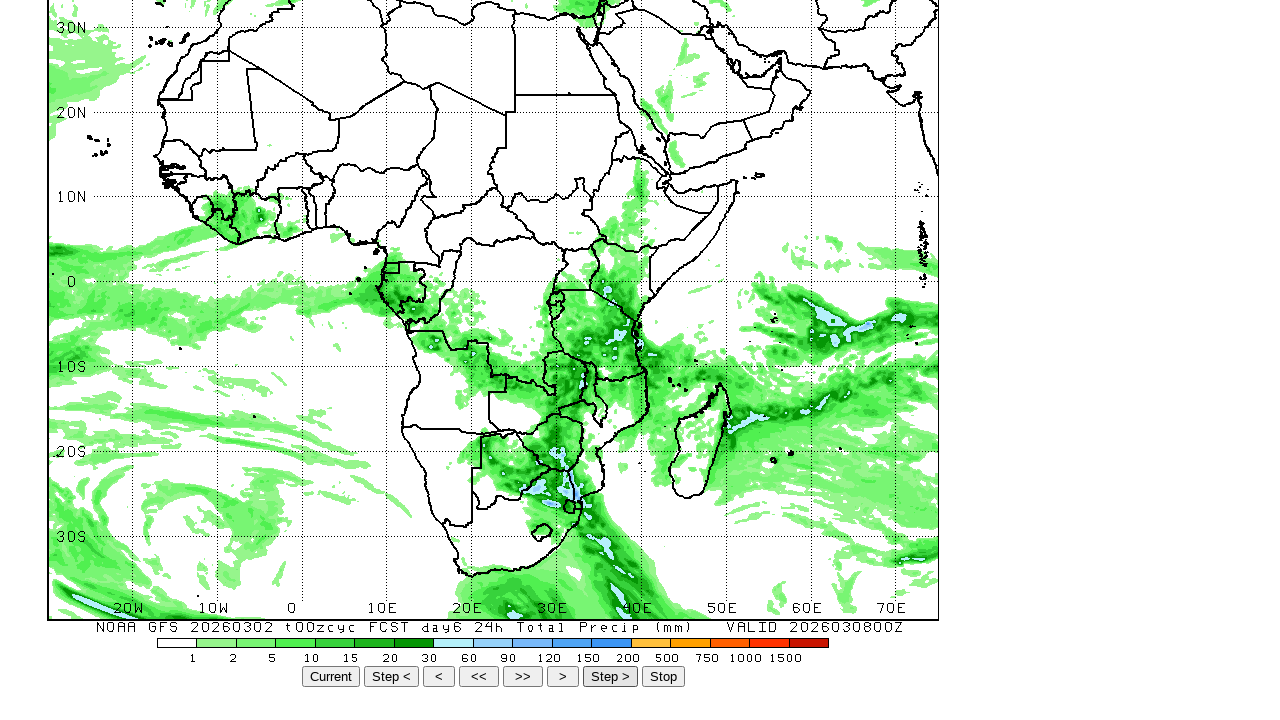